Tests mouse wheel scrolling by scrolling down and up, then scrolling to bring an element into view

Starting URL: https://practice.cydeo.com/

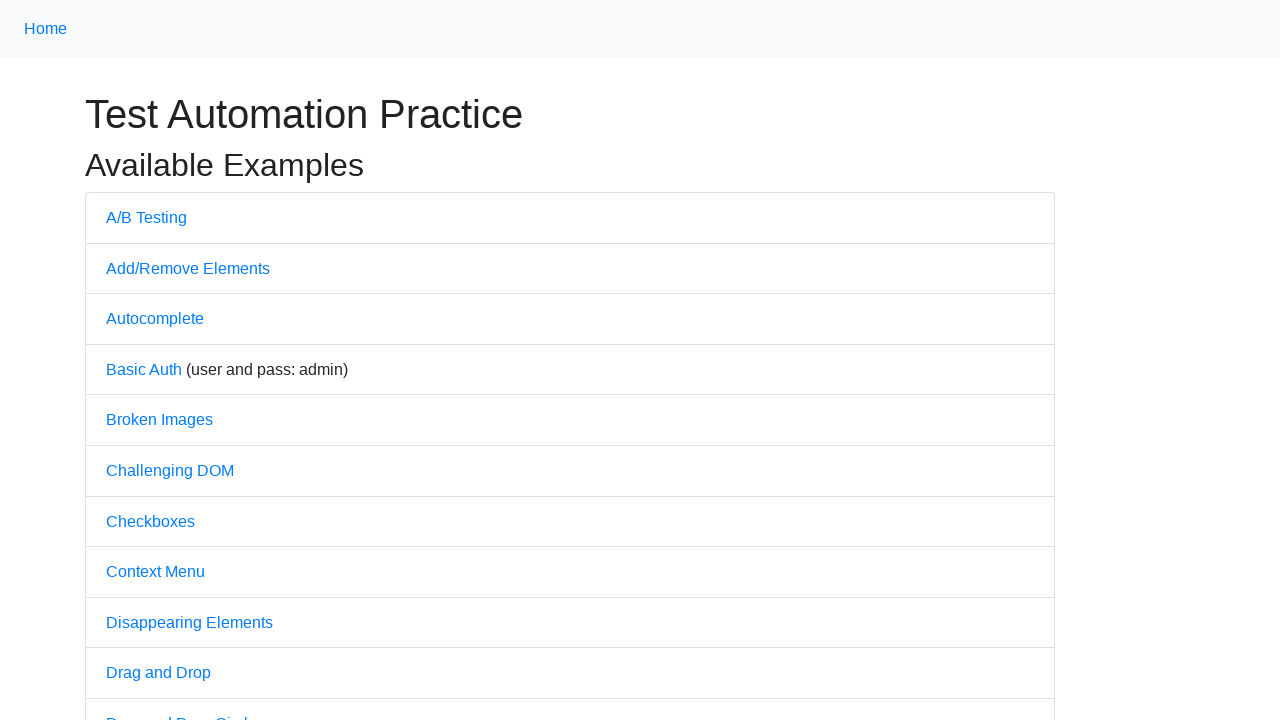

Scrolled down 300 pixels using mouse wheel
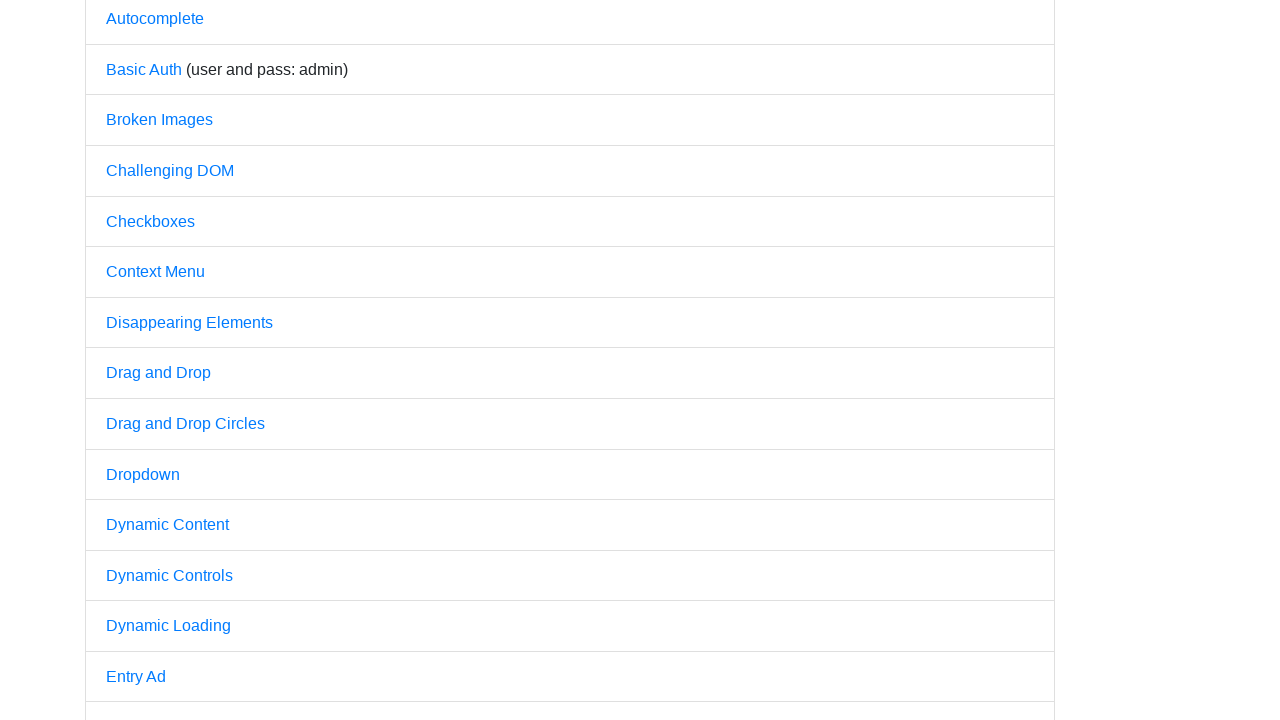

Scrolled up 300 pixels using mouse wheel
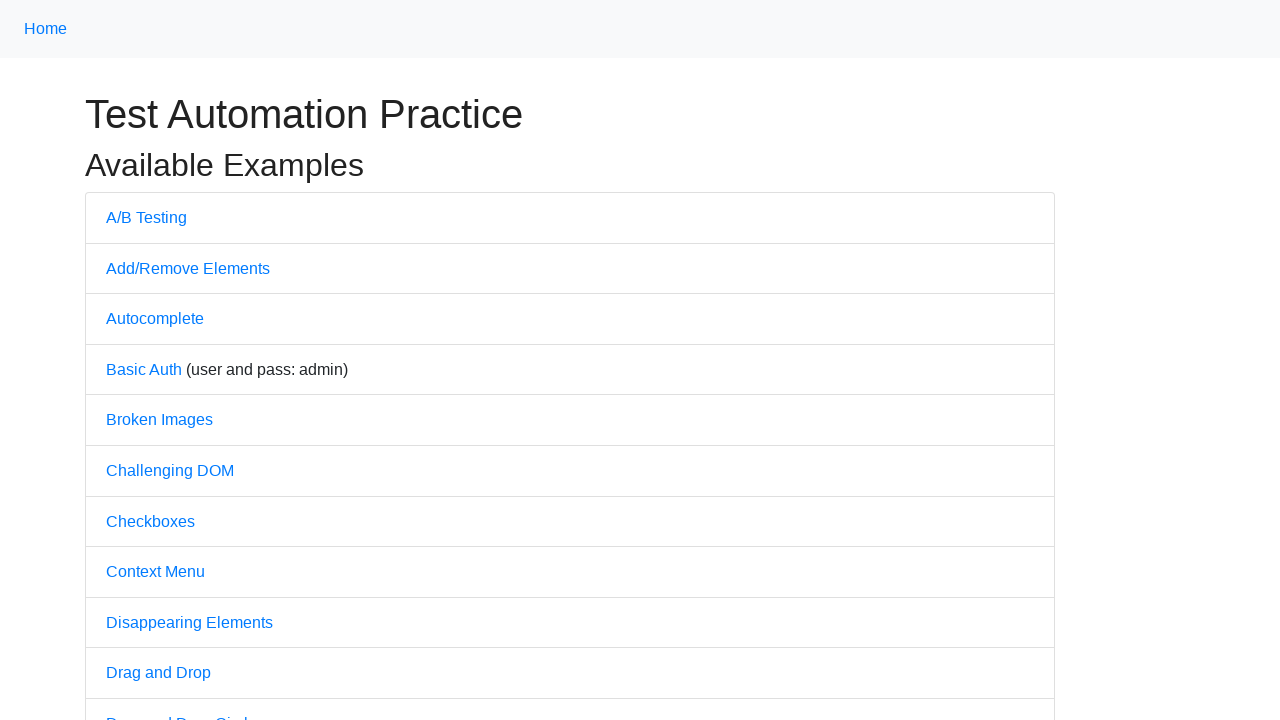

Located the Inputs link
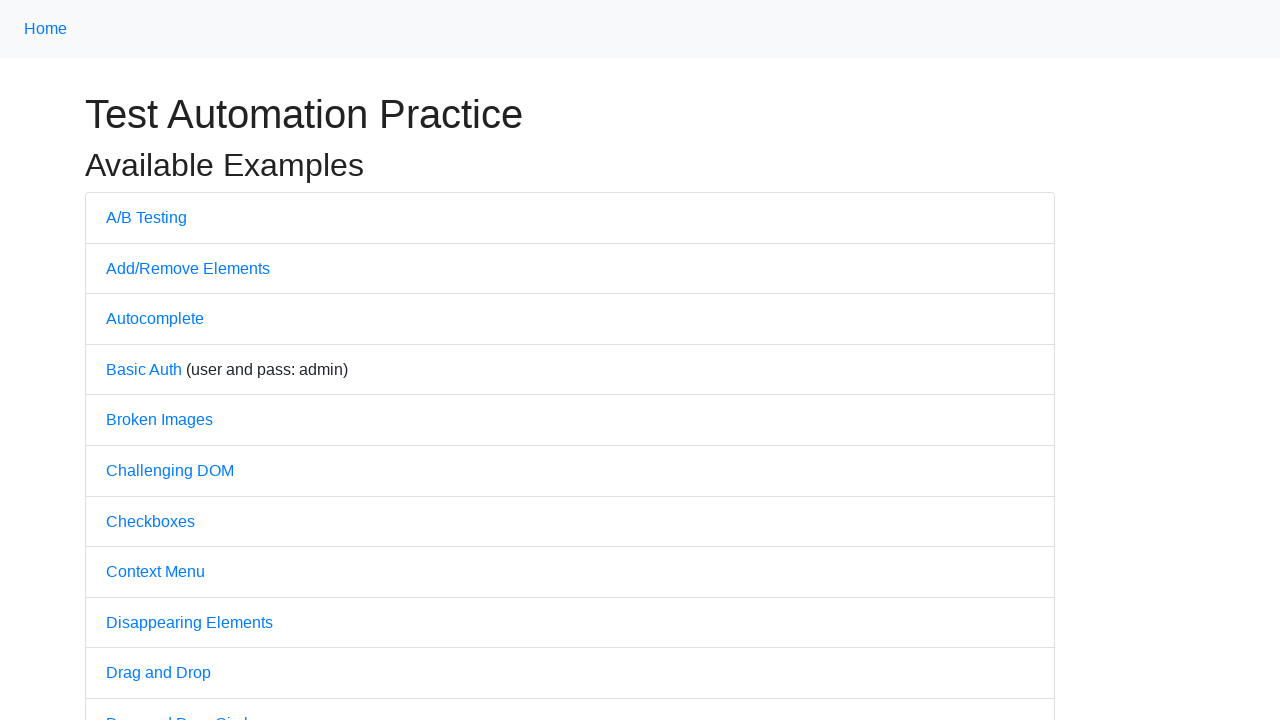

Scrolled to bring Inputs link into view
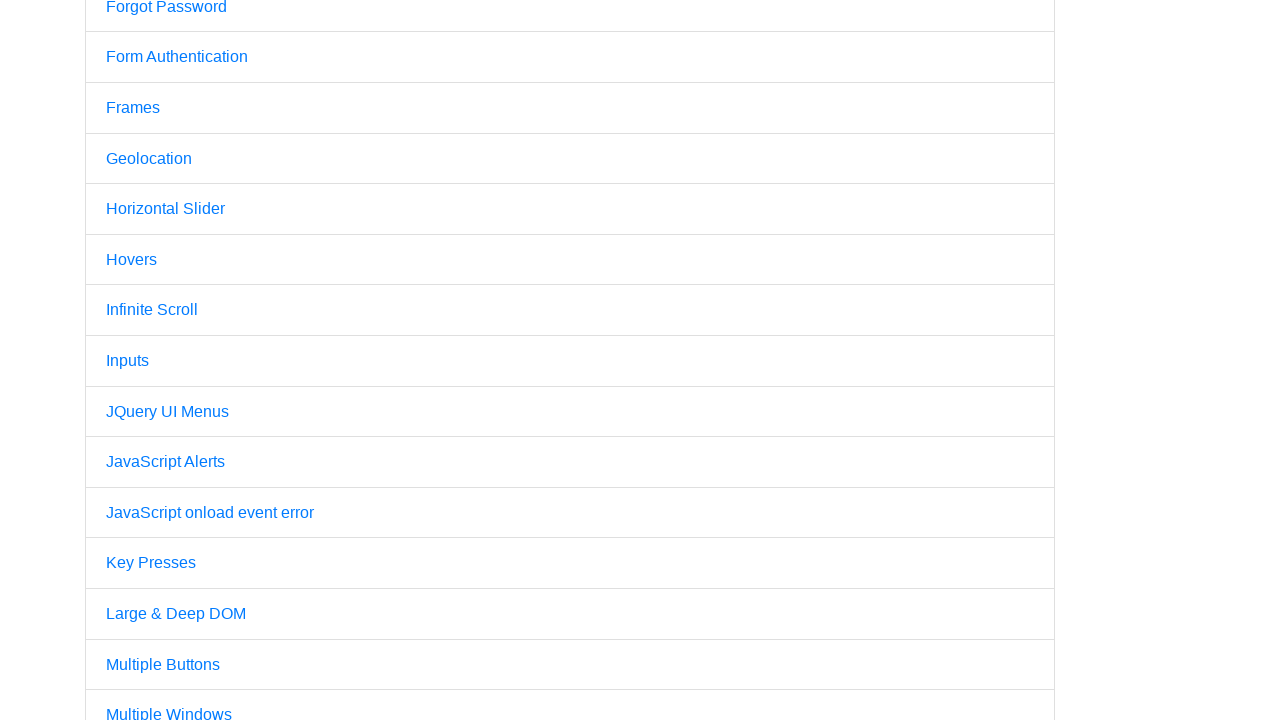

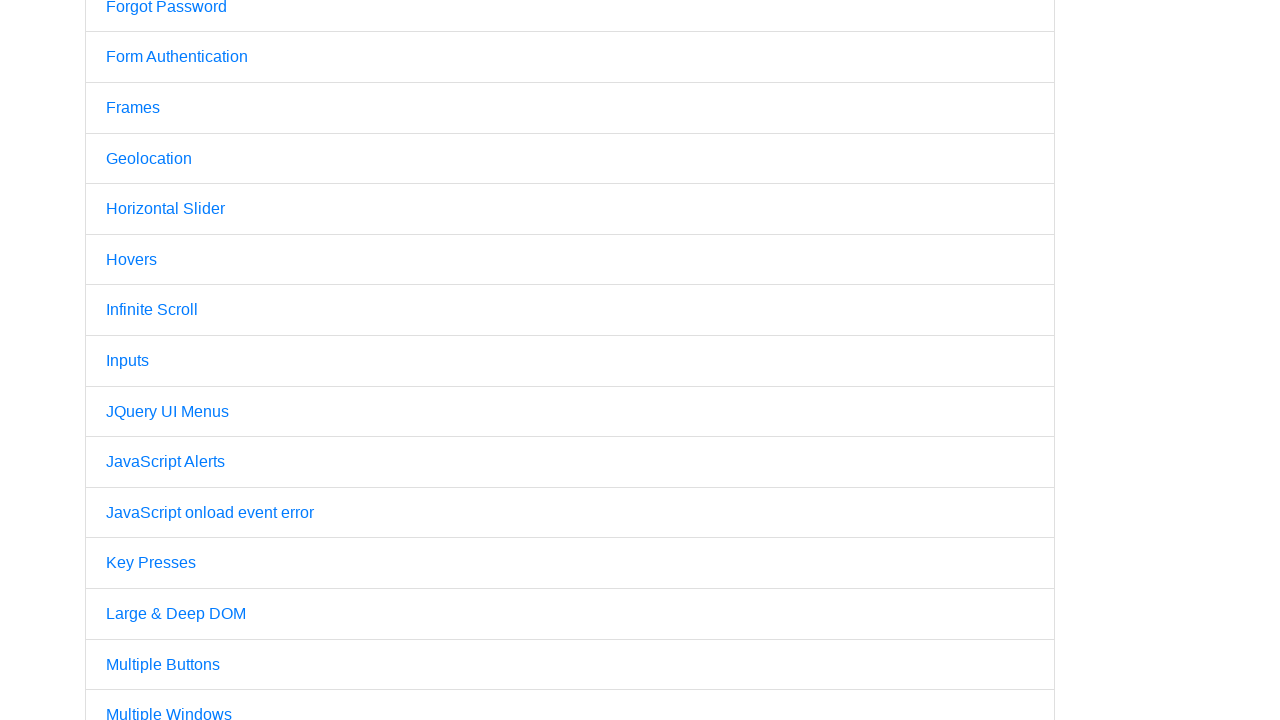